Tests editing a todo item by double-clicking, changing the text, and pressing Enter

Starting URL: https://demo.playwright.dev/todomvc

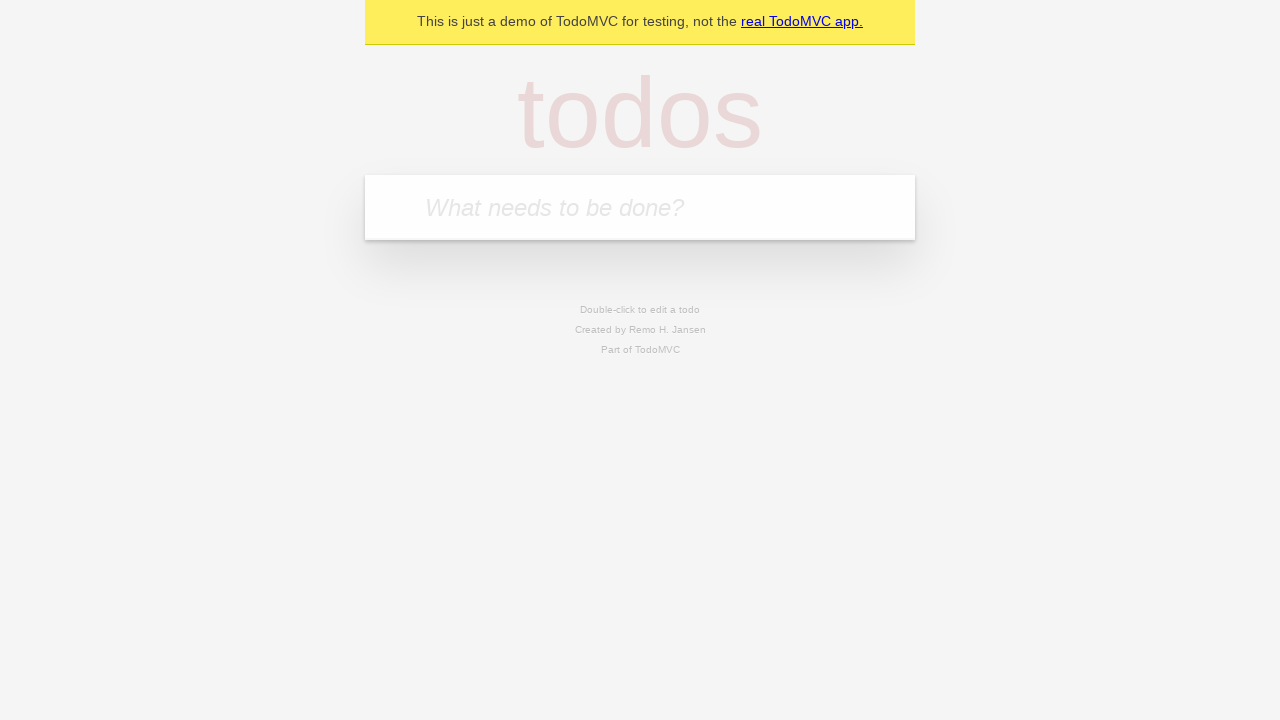

Filled new todo input with 'buy some cheese' on internal:attr=[placeholder="What needs to be done?"i]
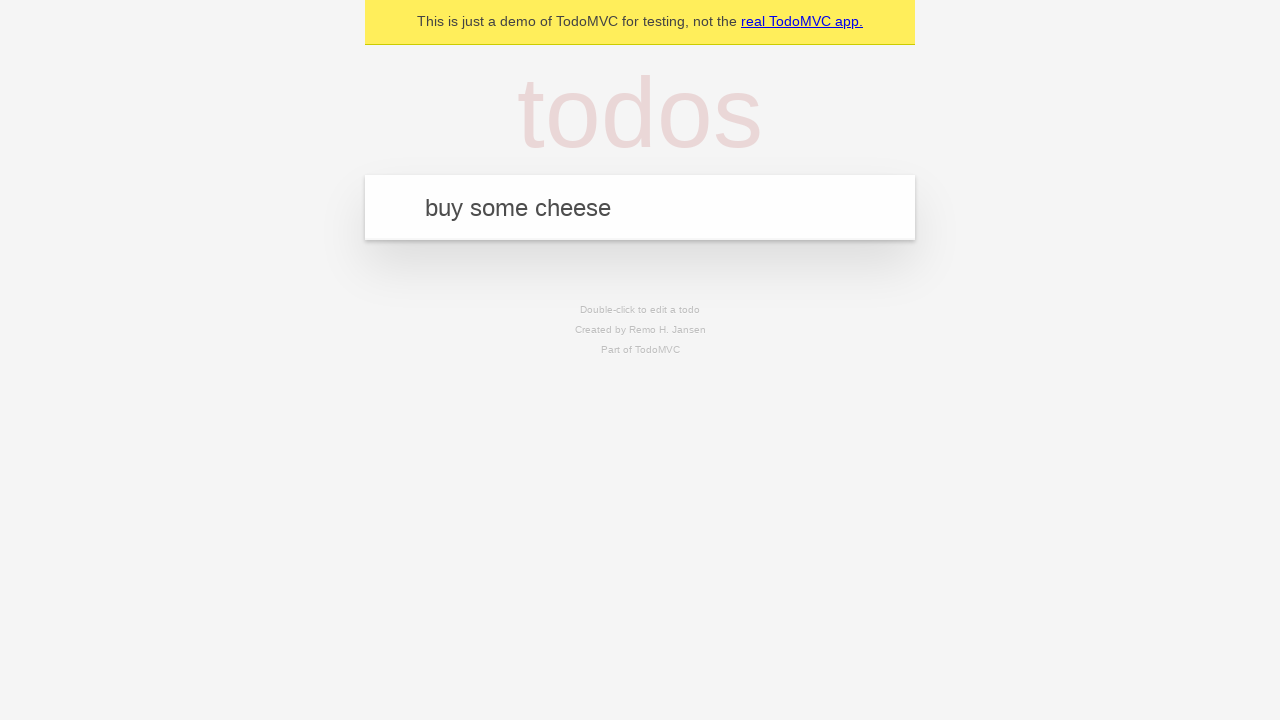

Pressed Enter to create first todo on internal:attr=[placeholder="What needs to be done?"i]
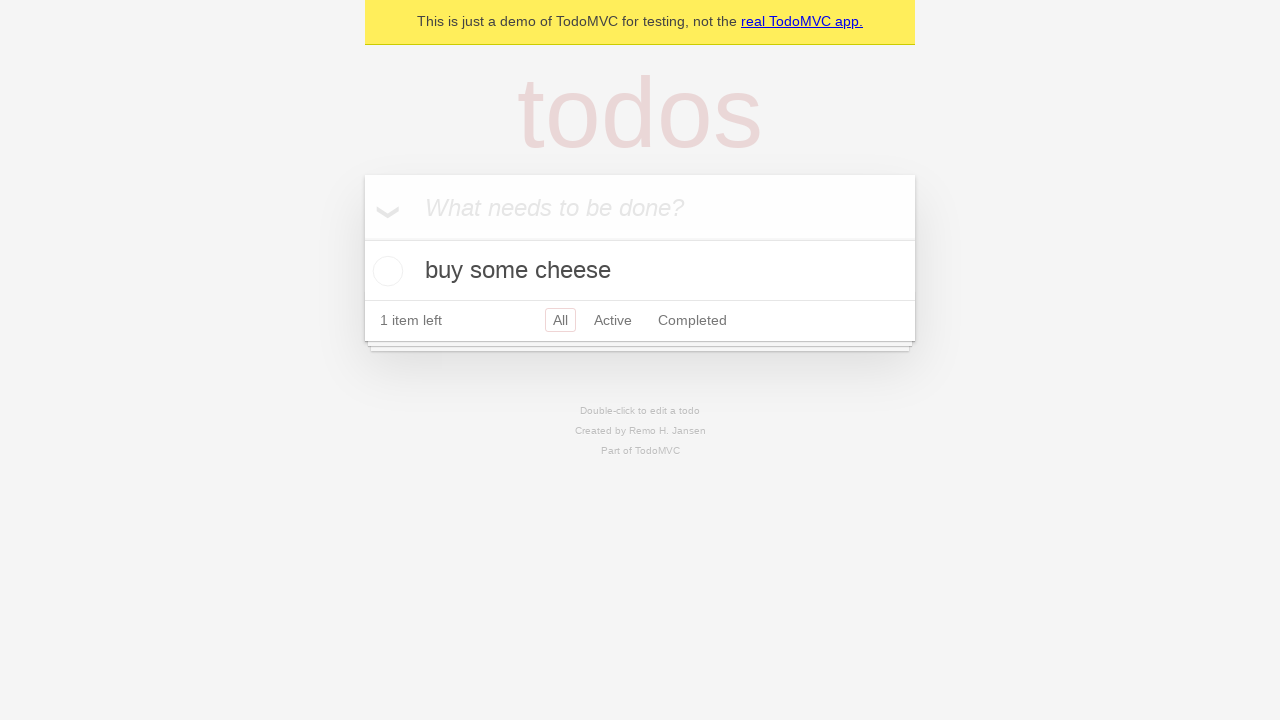

Filled new todo input with 'feed the cat' on internal:attr=[placeholder="What needs to be done?"i]
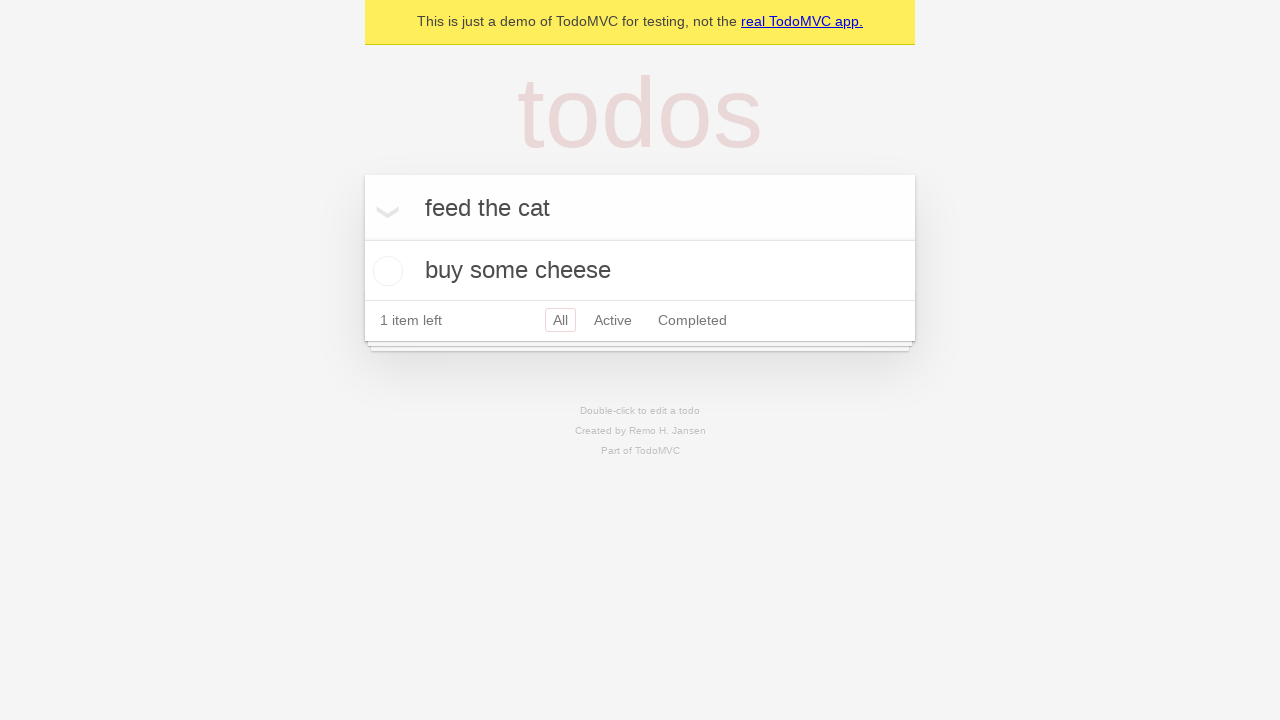

Pressed Enter to create second todo on internal:attr=[placeholder="What needs to be done?"i]
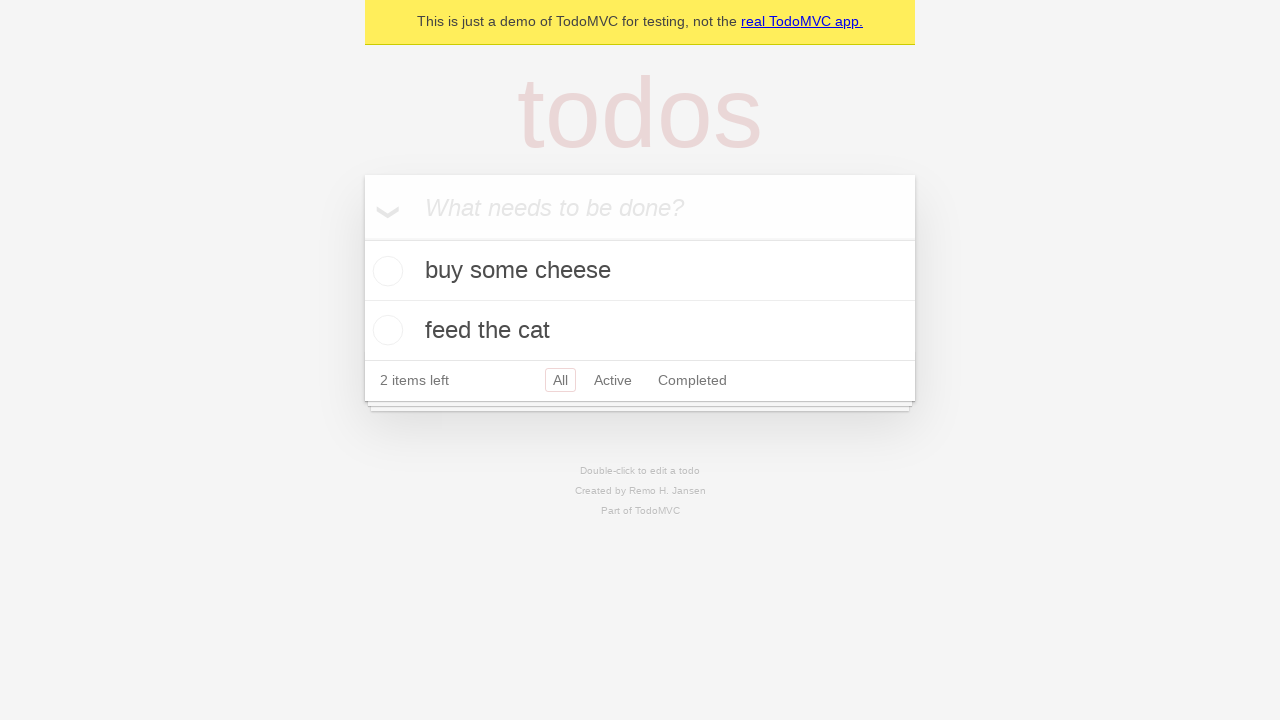

Filled new todo input with 'book a doctors appointment' on internal:attr=[placeholder="What needs to be done?"i]
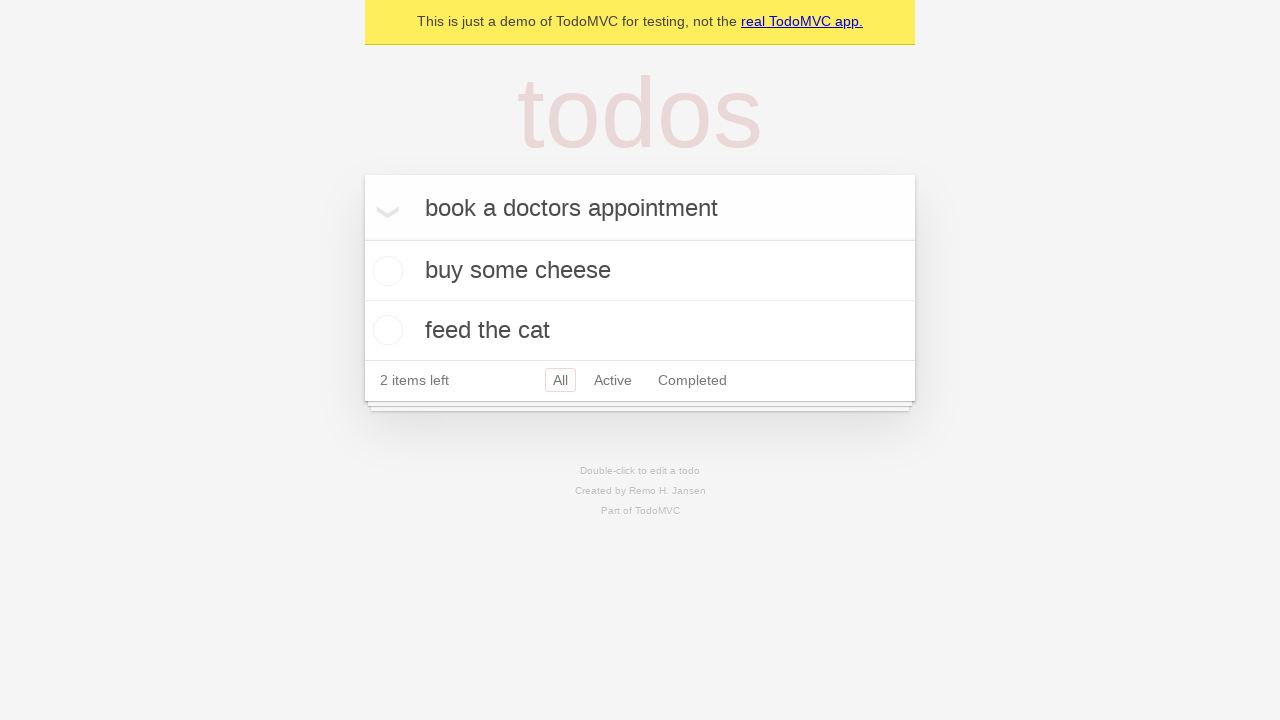

Pressed Enter to create third todo on internal:attr=[placeholder="What needs to be done?"i]
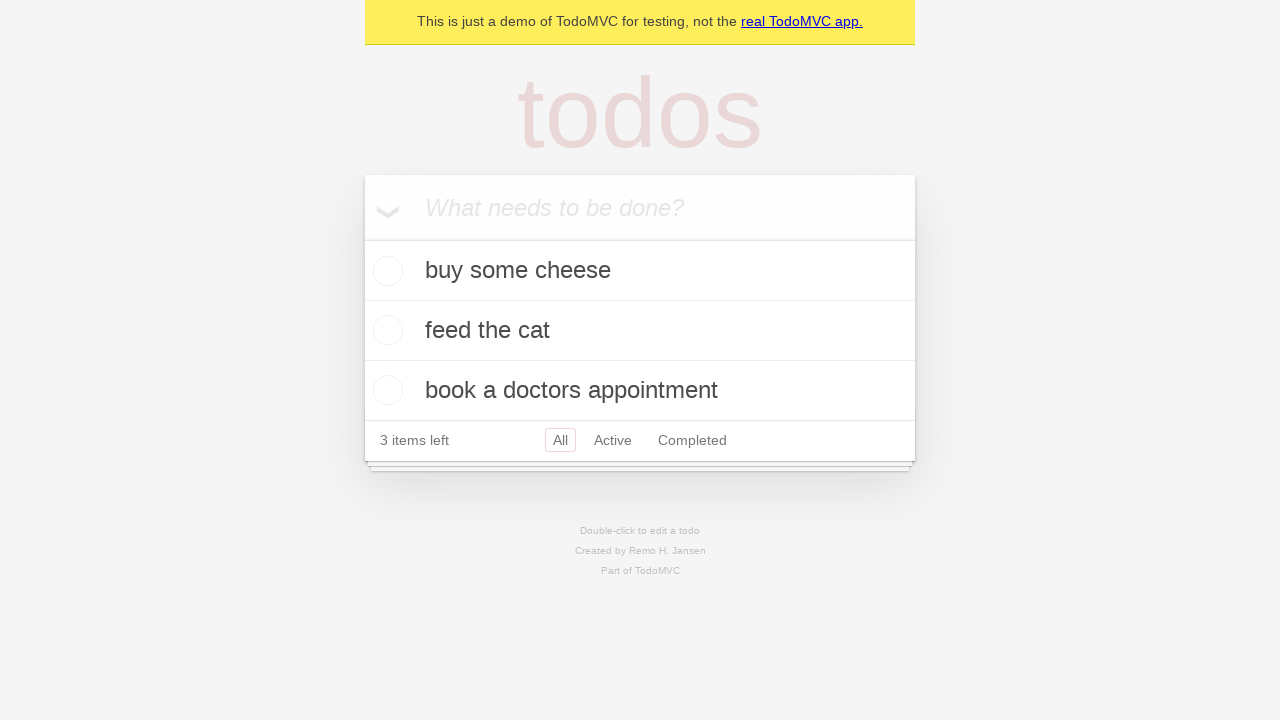

Waited for todo items to load
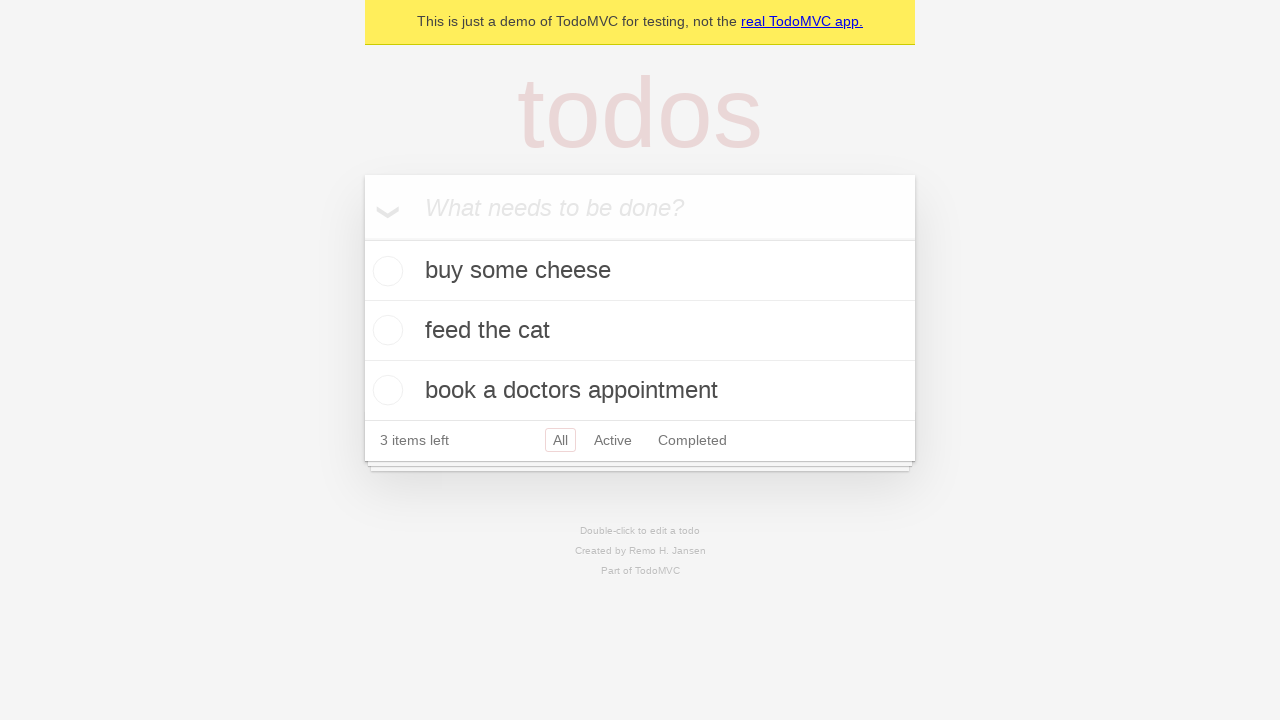

Double-clicked second todo item to enter edit mode at (640, 331) on internal:testid=[data-testid="todo-item"s] >> nth=1
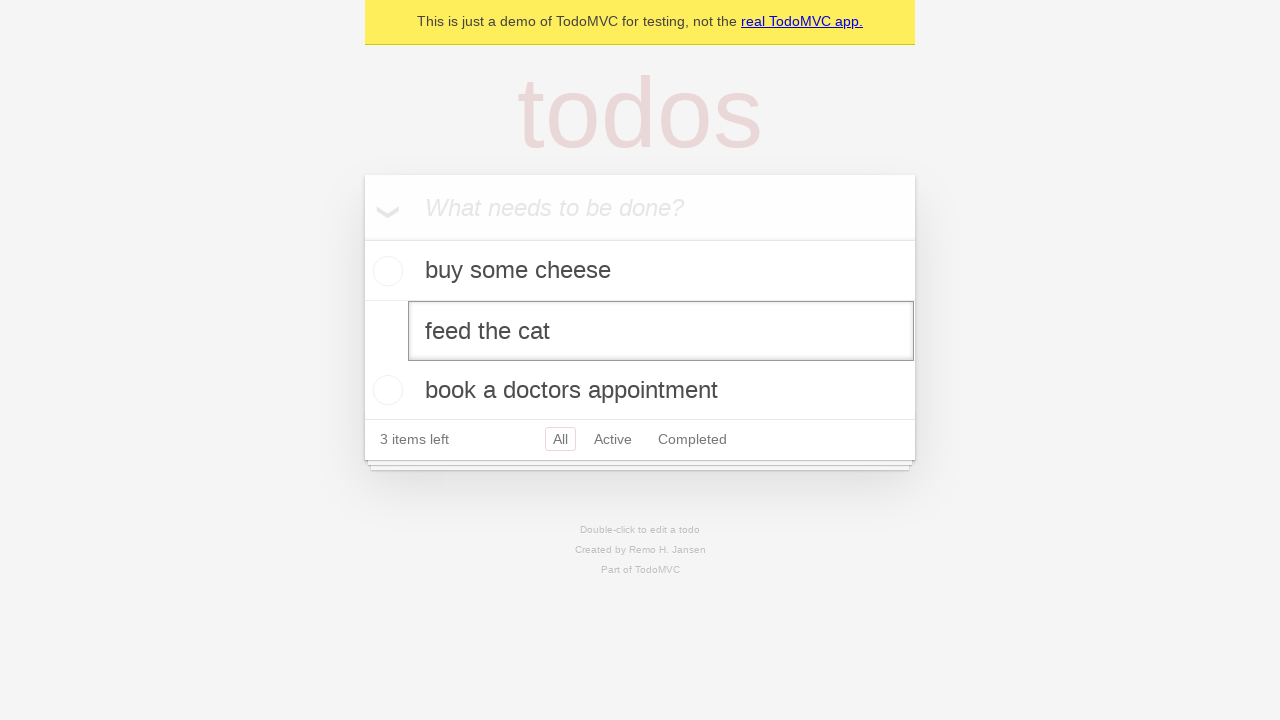

Changed todo text to 'buy some sausages' on internal:testid=[data-testid="todo-item"s] >> nth=1 >> internal:role=textbox[nam
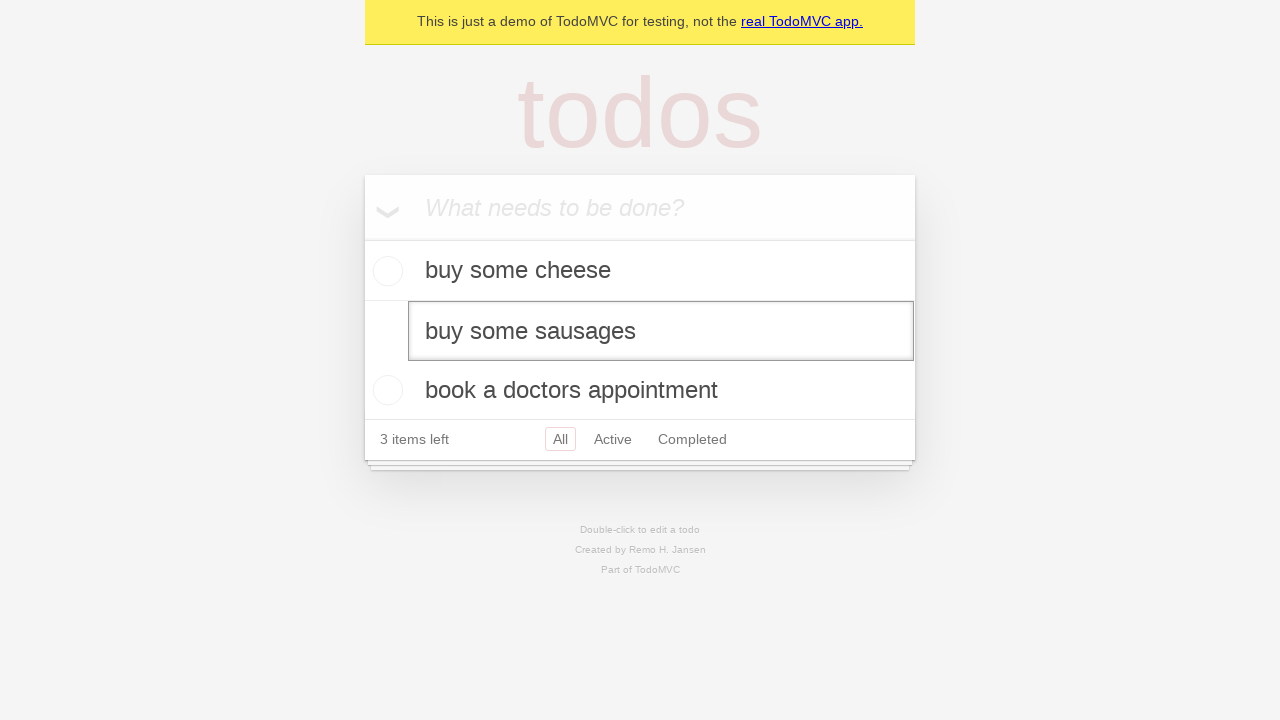

Pressed Enter to confirm todo edit on internal:testid=[data-testid="todo-item"s] >> nth=1 >> internal:role=textbox[nam
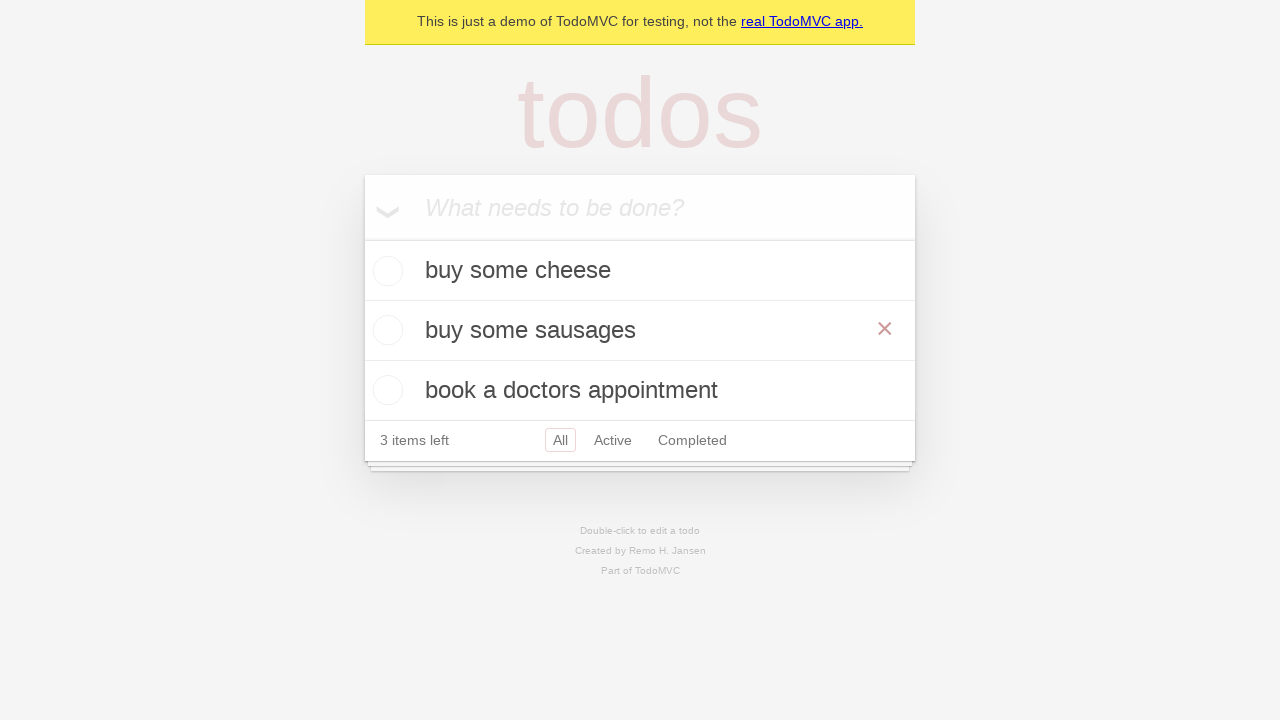

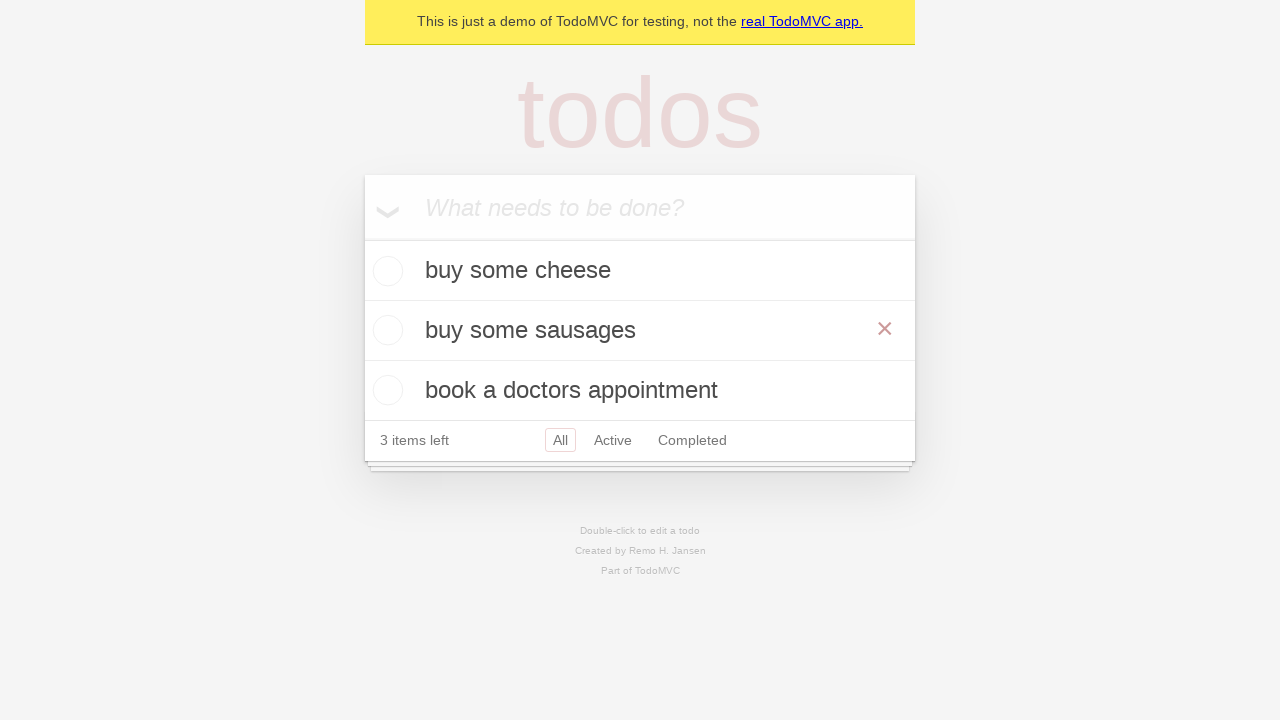